Navigates to Itau bank homepage and verifies the page loads

Starting URL: https://www.itau.com.br/

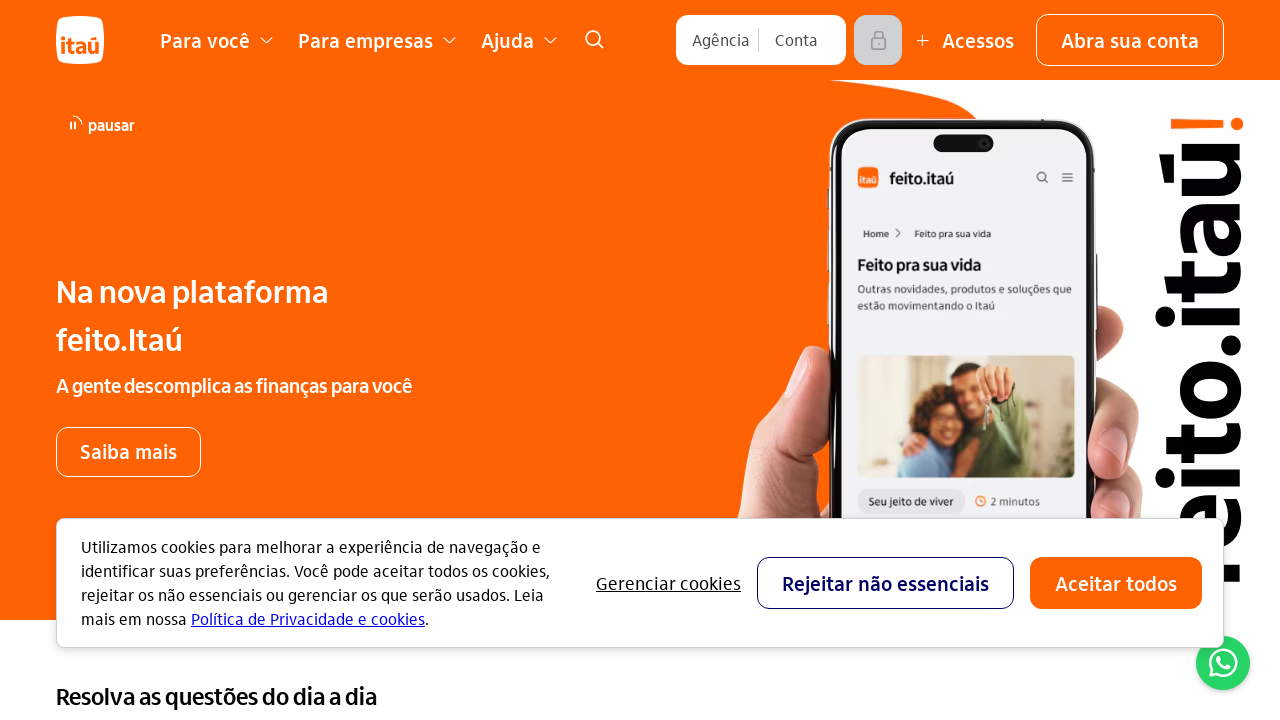

Waited for page DOM to be fully loaded
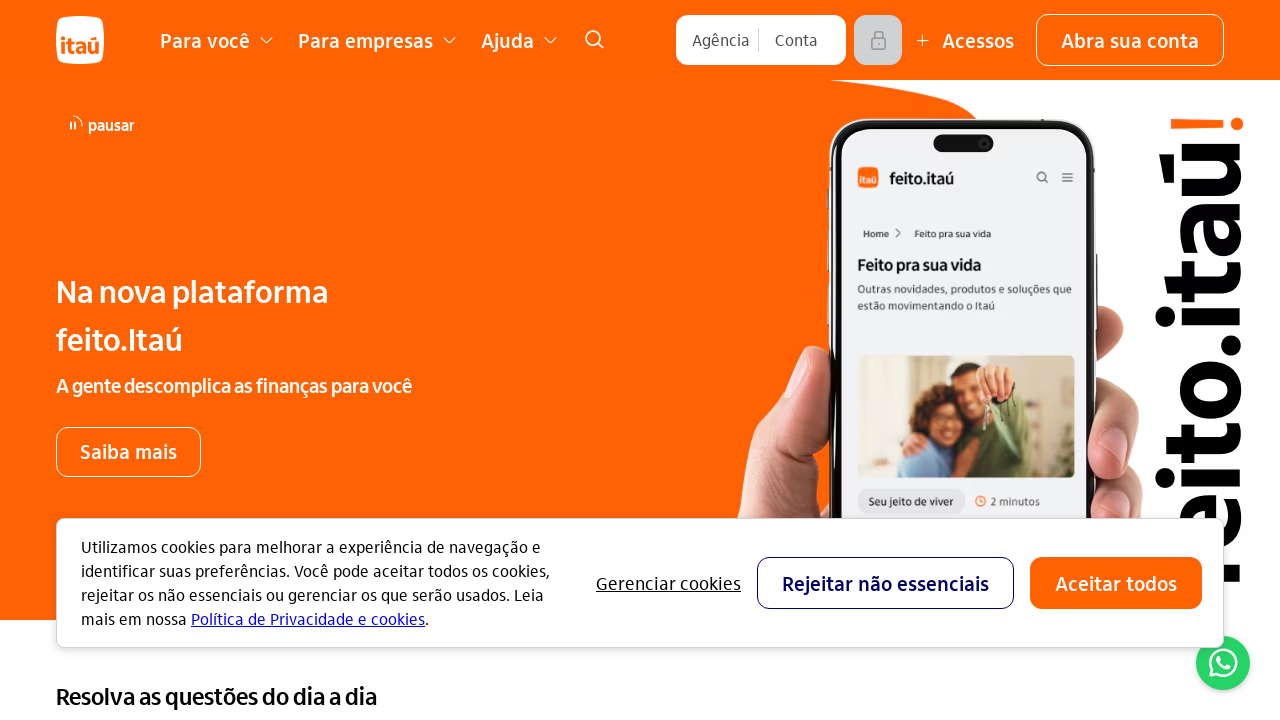

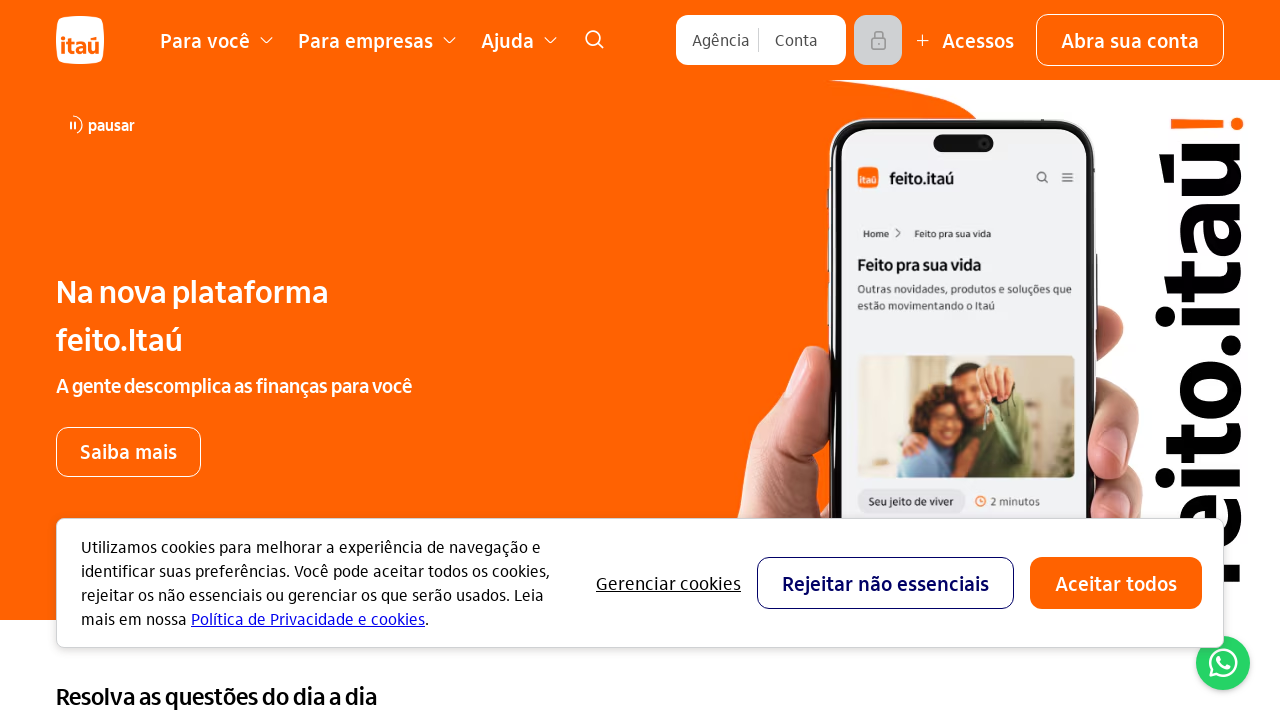